Tests that the complete all checkbox updates state when individual items are completed or cleared

Starting URL: https://demo.playwright.dev/todomvc

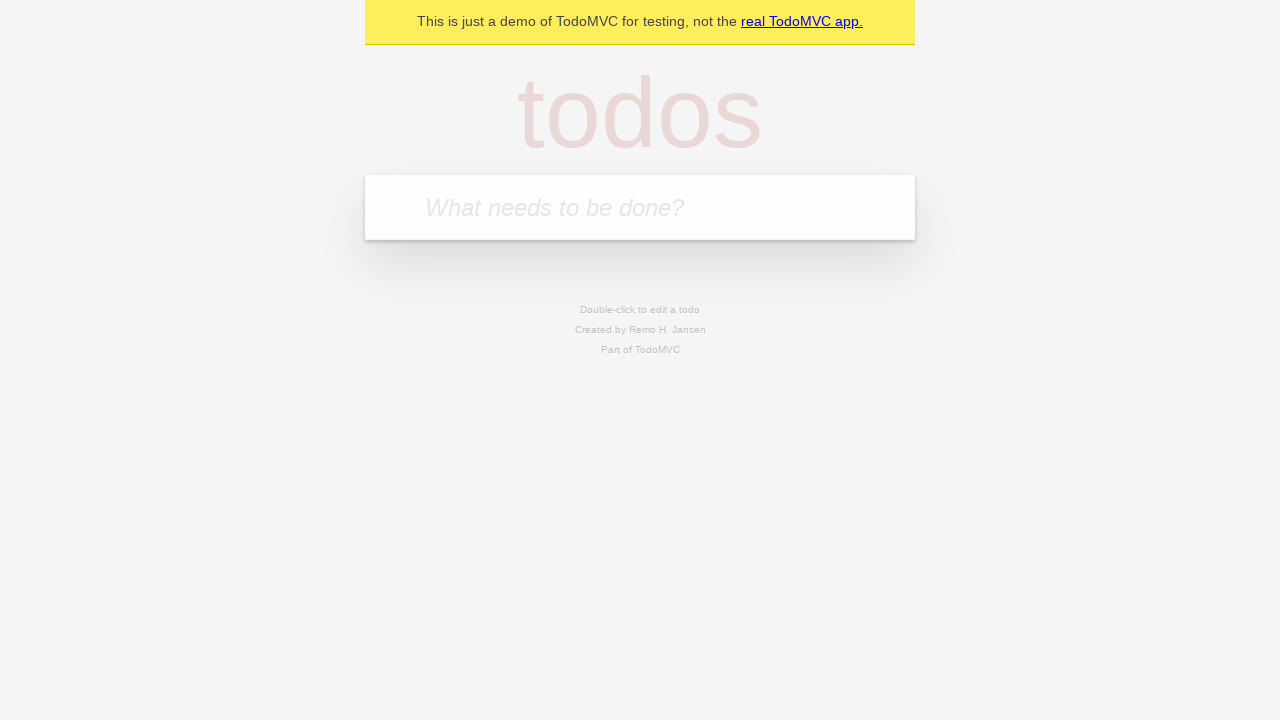

Filled first todo field with 'buy some cheese' on internal:attr=[placeholder="What needs to be done?"i]
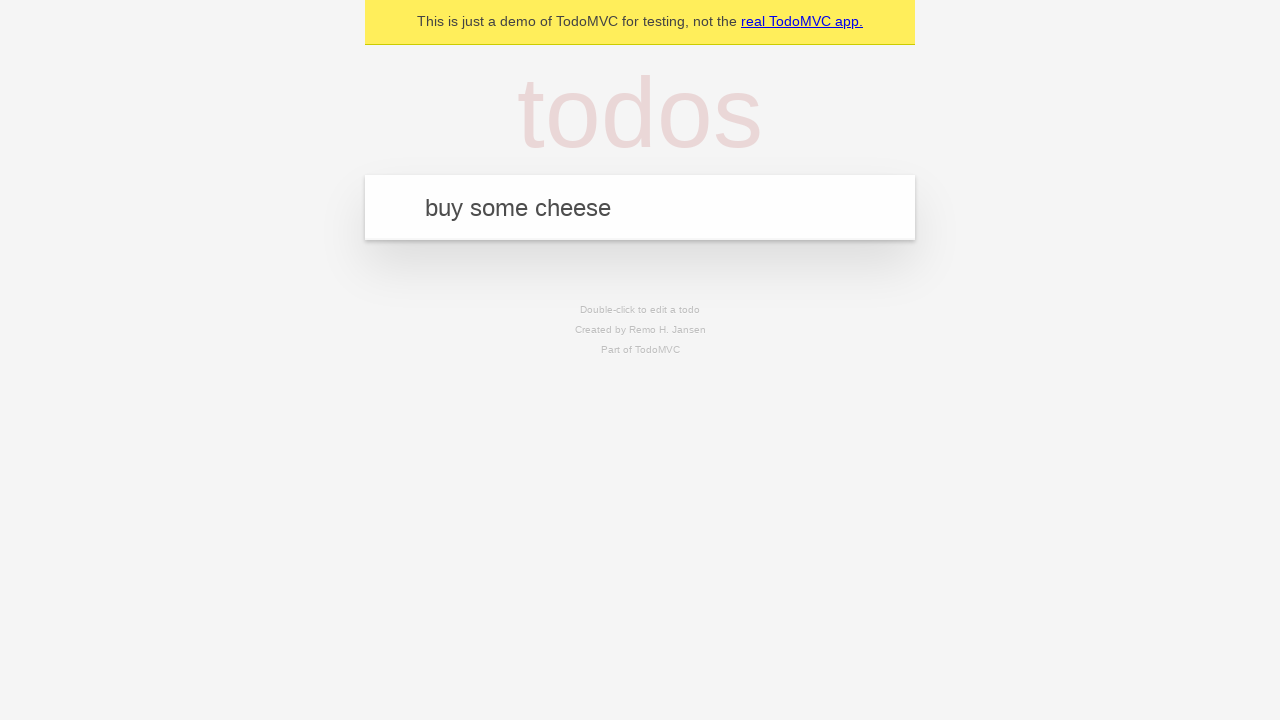

Pressed Enter to create first todo on internal:attr=[placeholder="What needs to be done?"i]
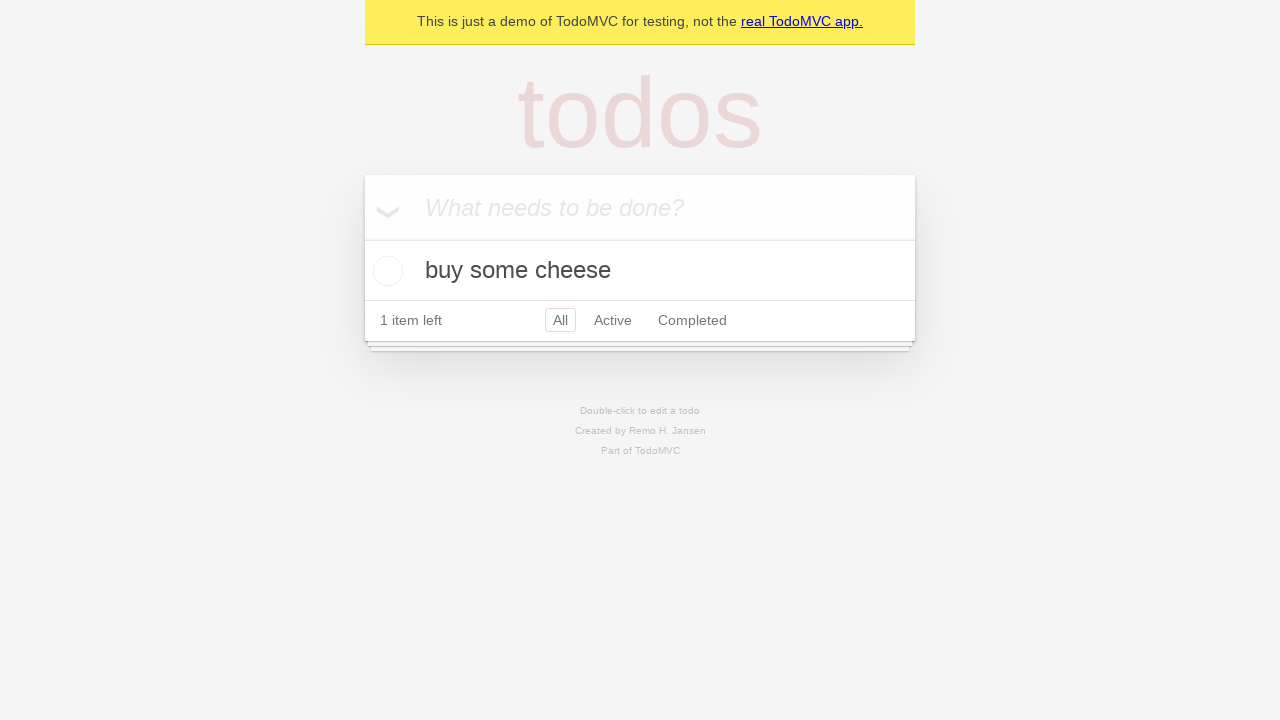

Filled second todo field with 'feed the cat' on internal:attr=[placeholder="What needs to be done?"i]
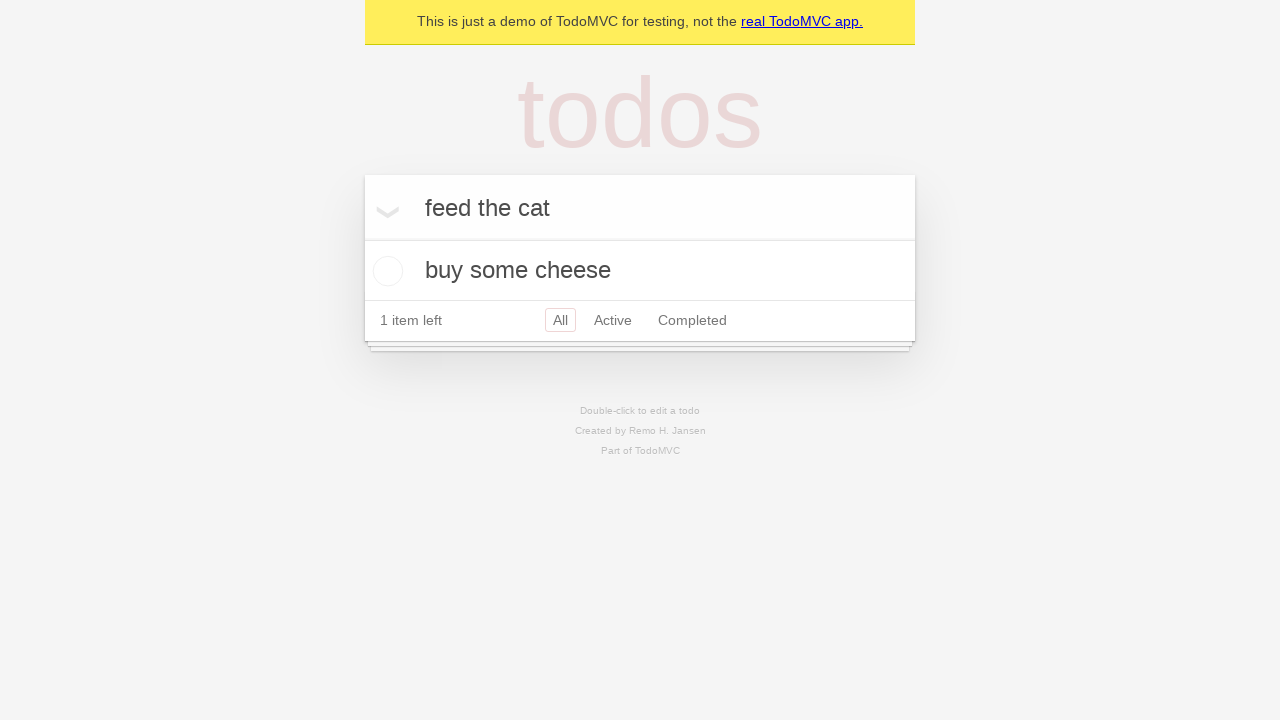

Pressed Enter to create second todo on internal:attr=[placeholder="What needs to be done?"i]
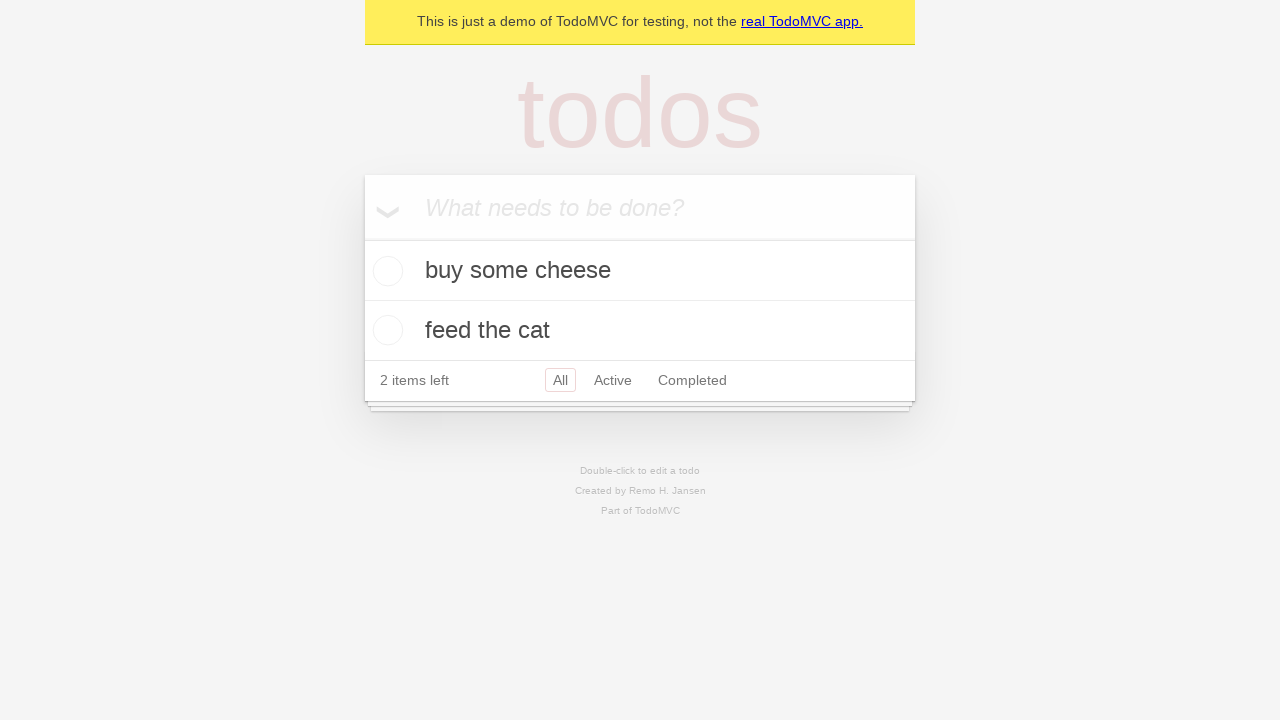

Filled third todo field with 'book a doctors appointment' on internal:attr=[placeholder="What needs to be done?"i]
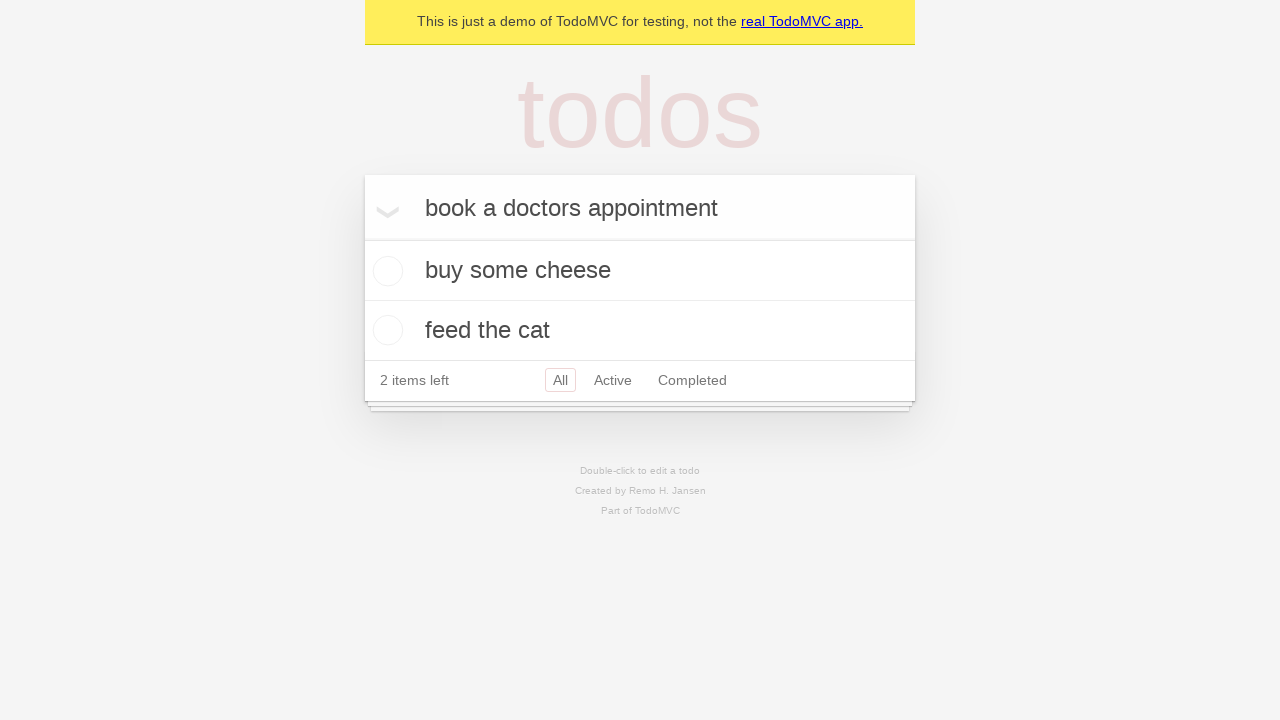

Pressed Enter to create third todo on internal:attr=[placeholder="What needs to be done?"i]
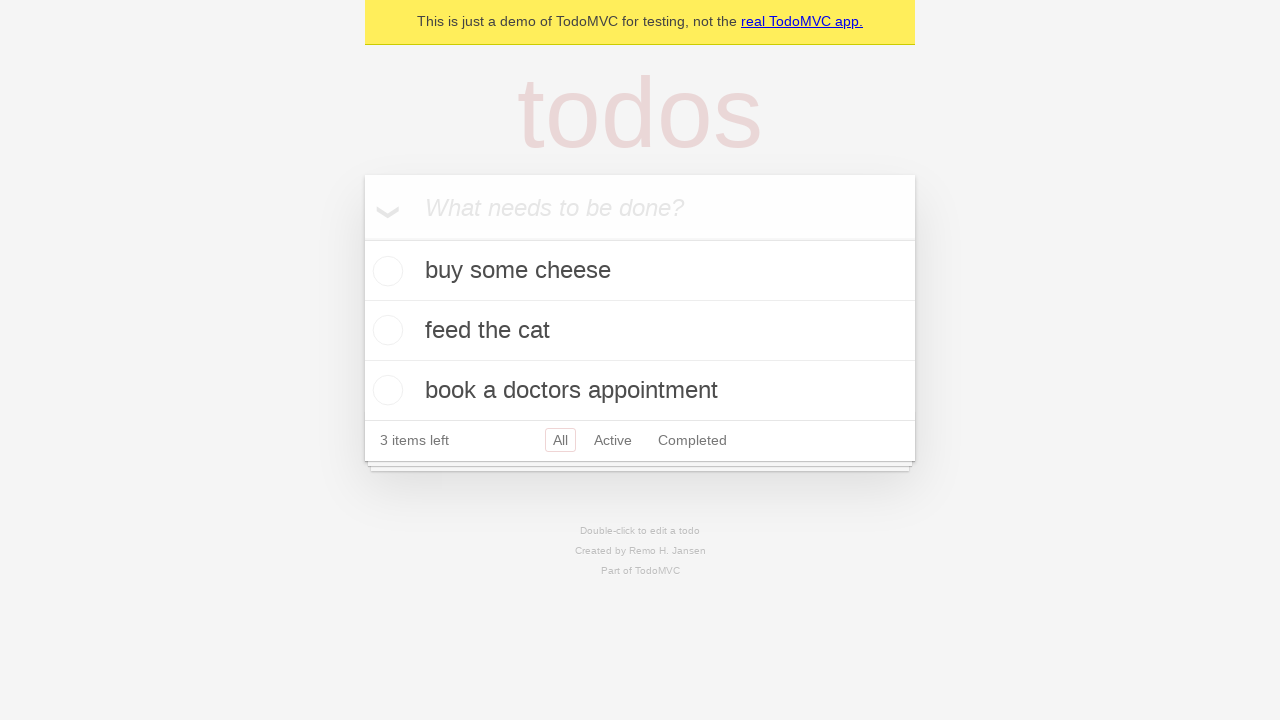

Waited for todos to load
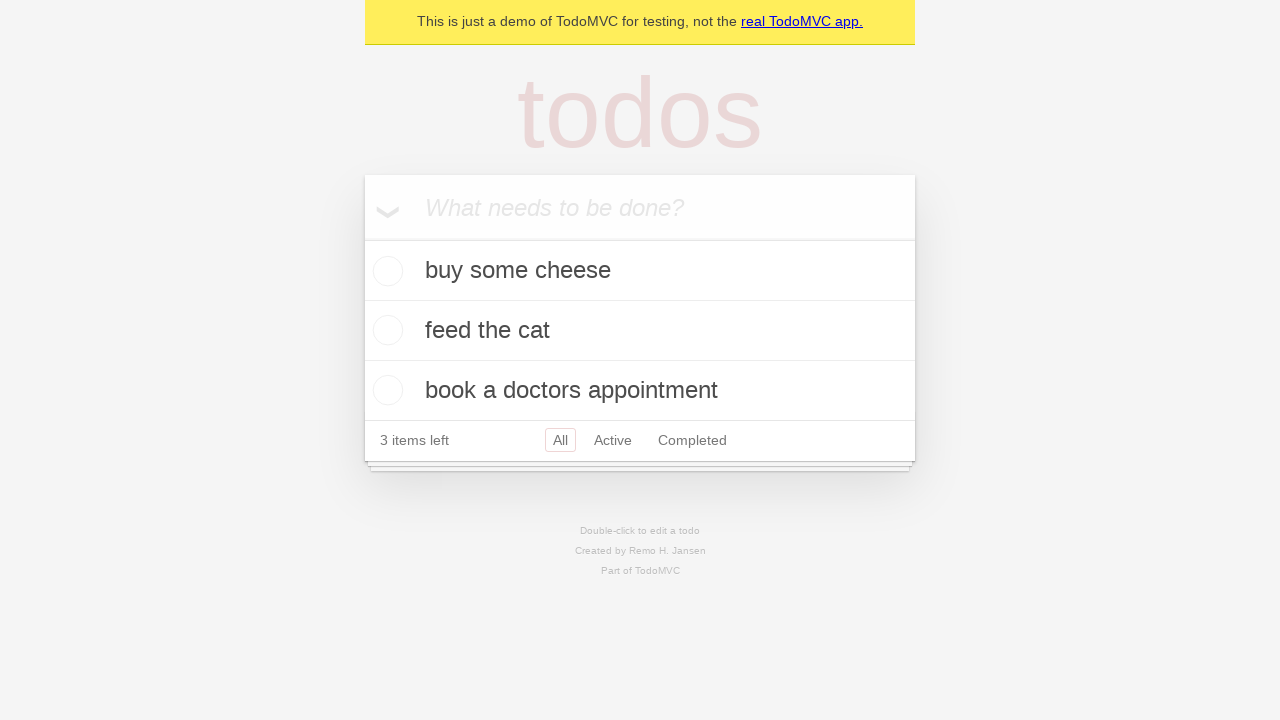

Checked the 'Mark all as complete' toggle at (362, 238) on internal:label="Mark all as complete"i
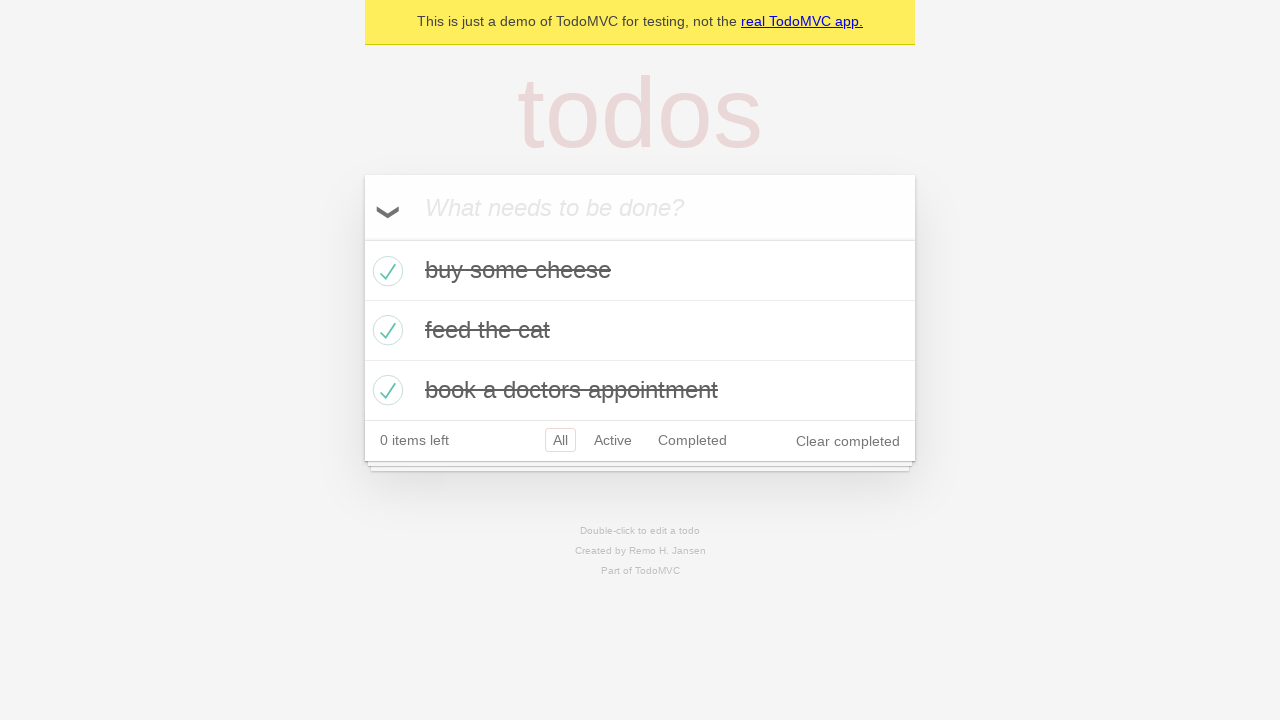

Unchecked the first todo item checkbox at (385, 271) on internal:testid=[data-testid="todo-item"s] >> nth=0 >> internal:role=checkbox
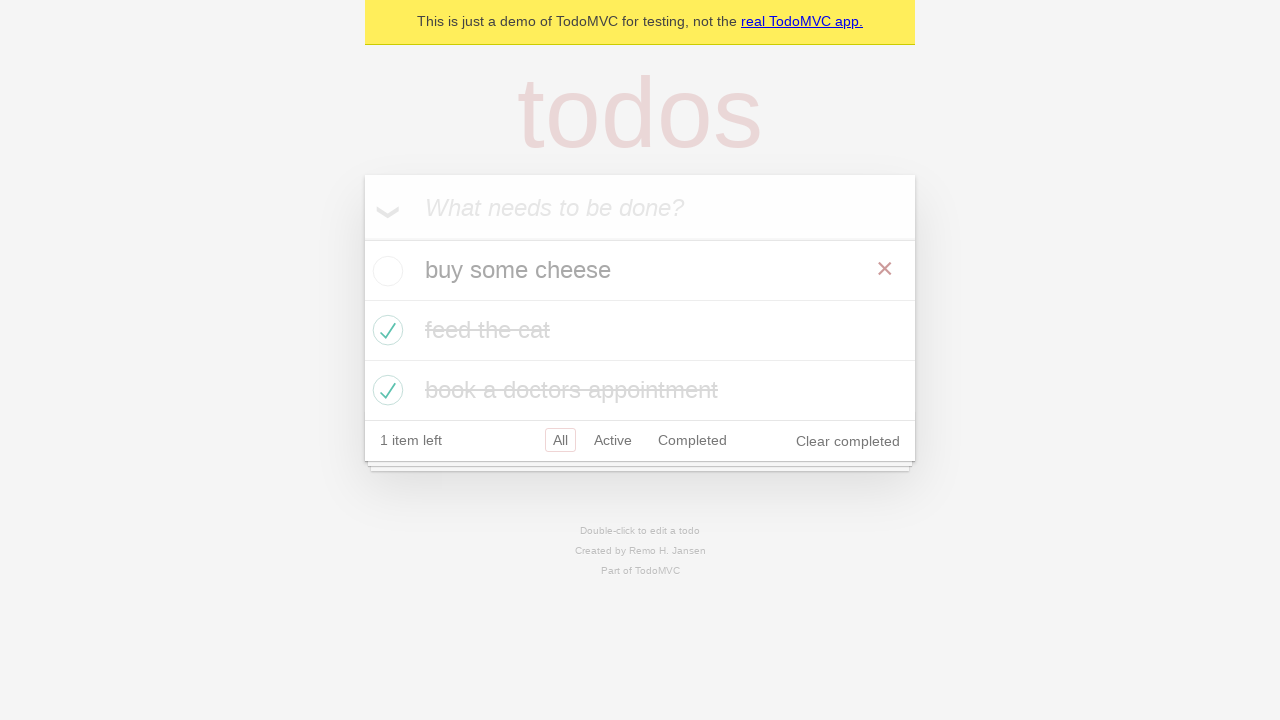

Checked the first todo item checkbox again at (385, 271) on internal:testid=[data-testid="todo-item"s] >> nth=0 >> internal:role=checkbox
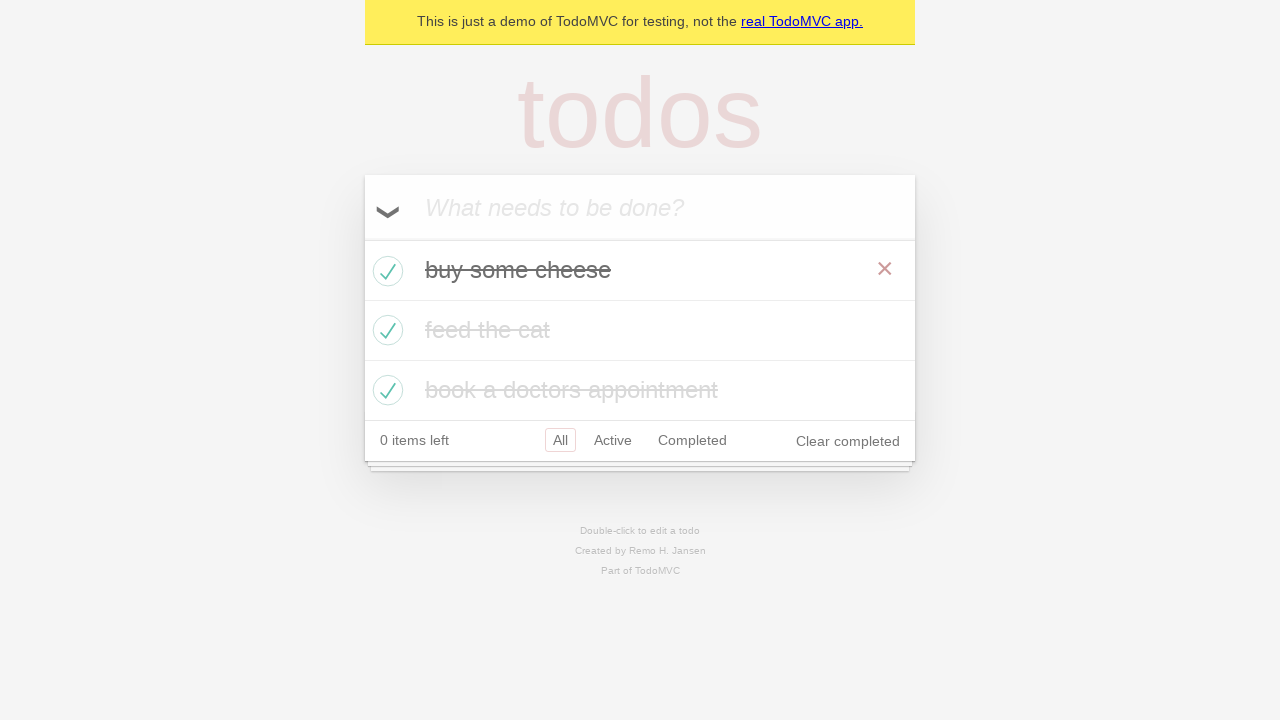

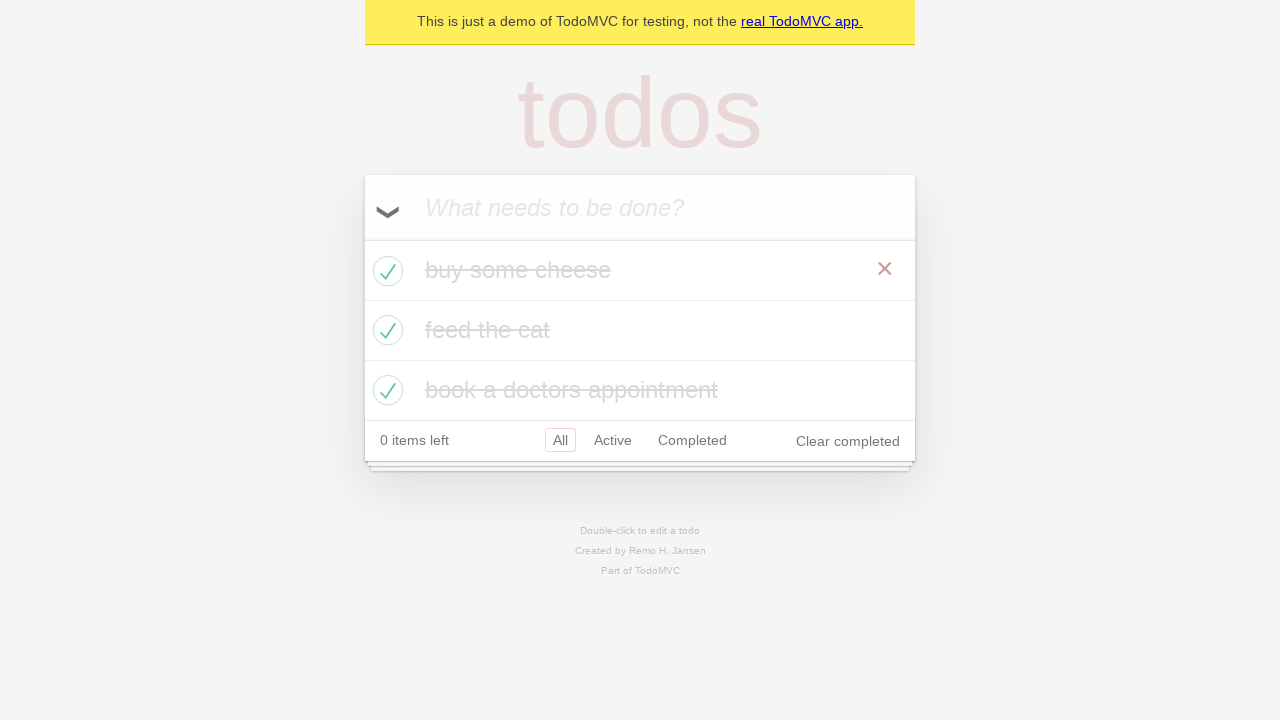